Tests switching to a newly opened window by clicking through Multiple Windows page and verifying the new window's title

Starting URL: http://the-internet.herokuapp.com/

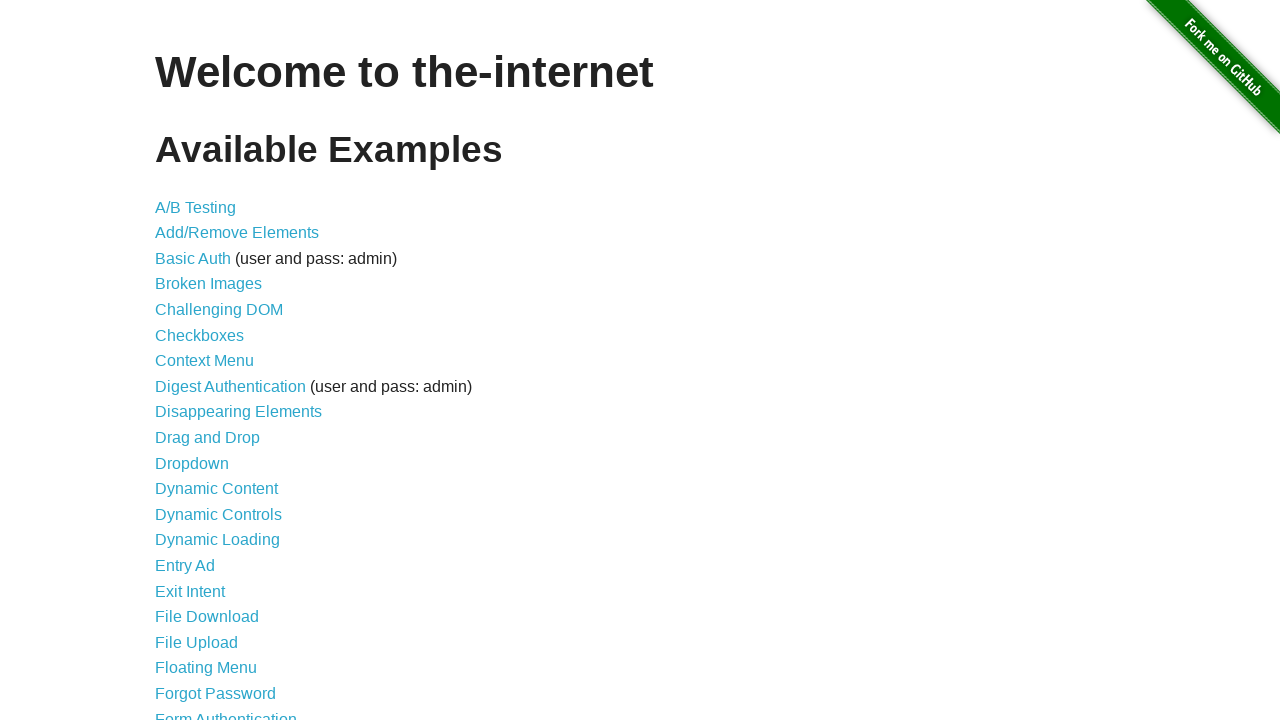

Clicked on Multiple Windows link at (218, 369) on xpath=//a[text()='Multiple Windows']
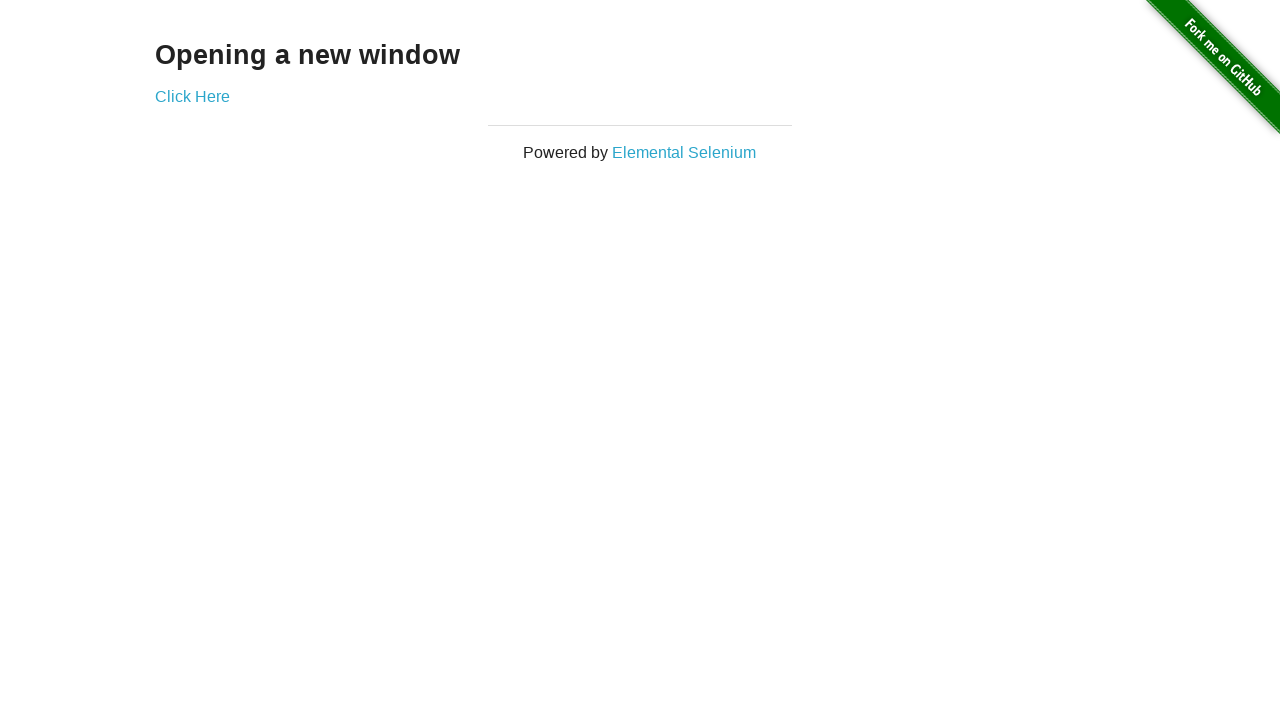

Clicked 'Click Here' link to open new window at (192, 96) on xpath=//a[text()='Click Here']
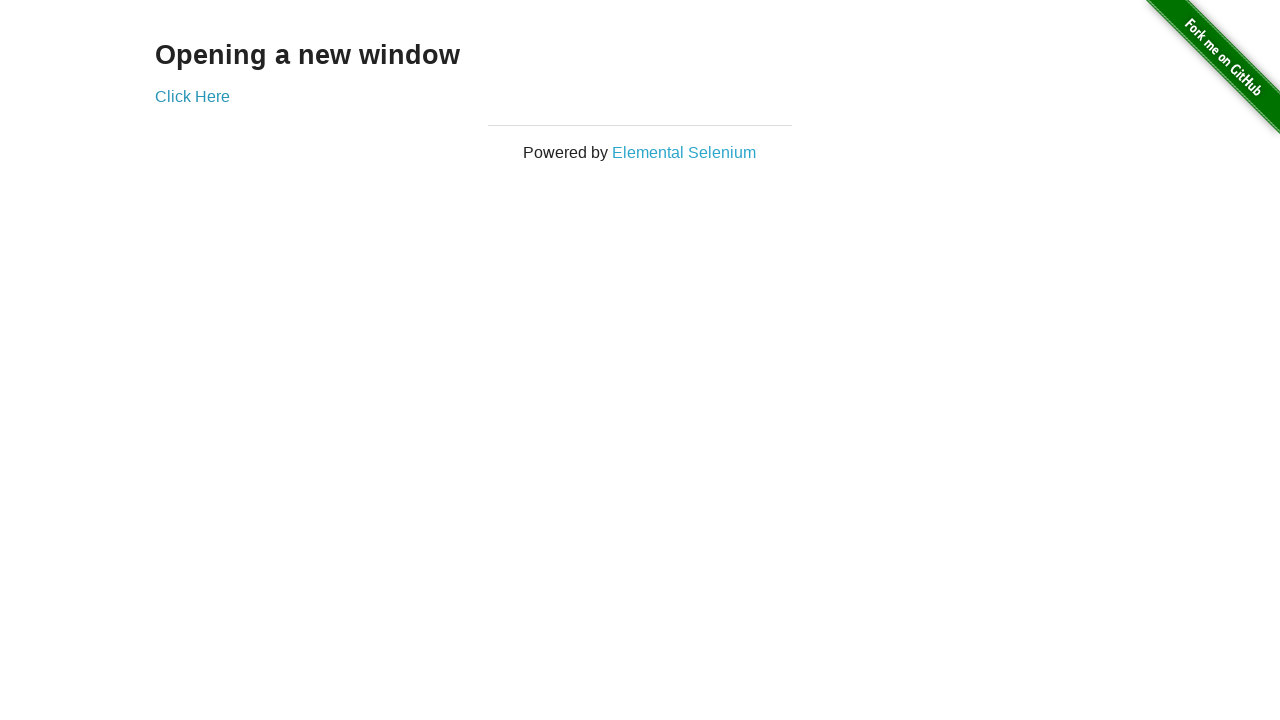

Switched to new window and waited for page load
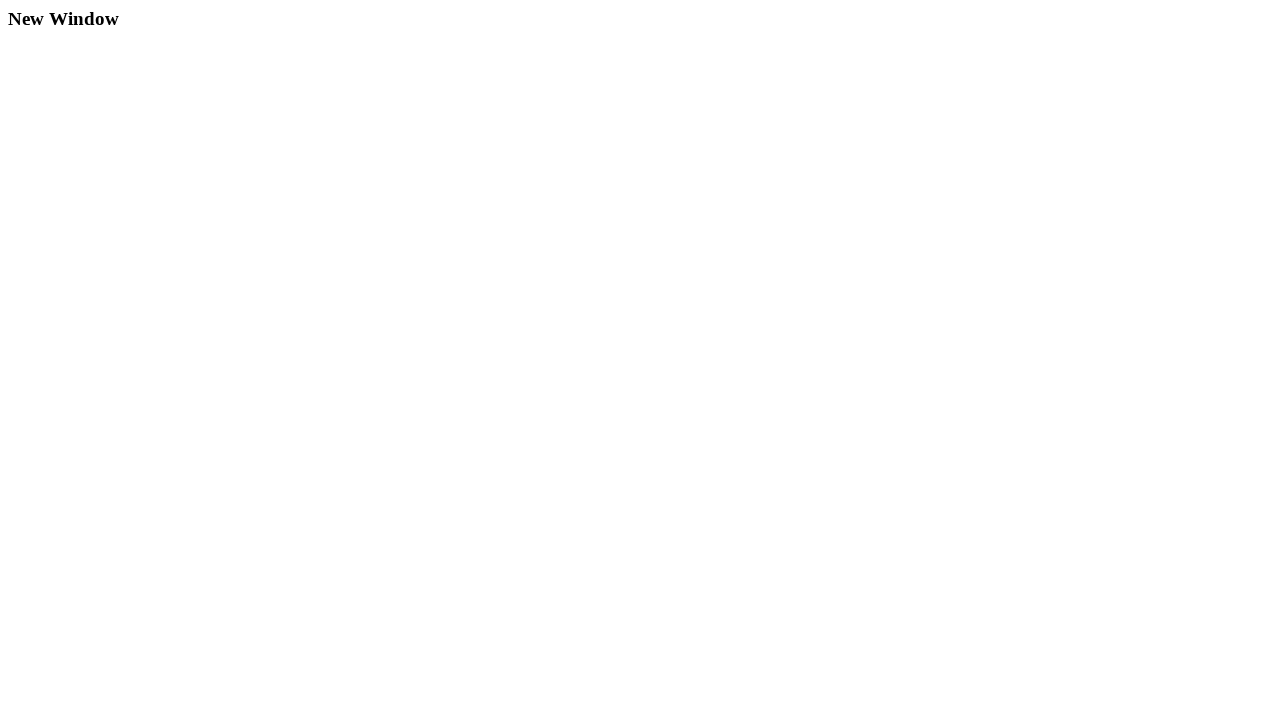

Verified new window title is 'New Window'
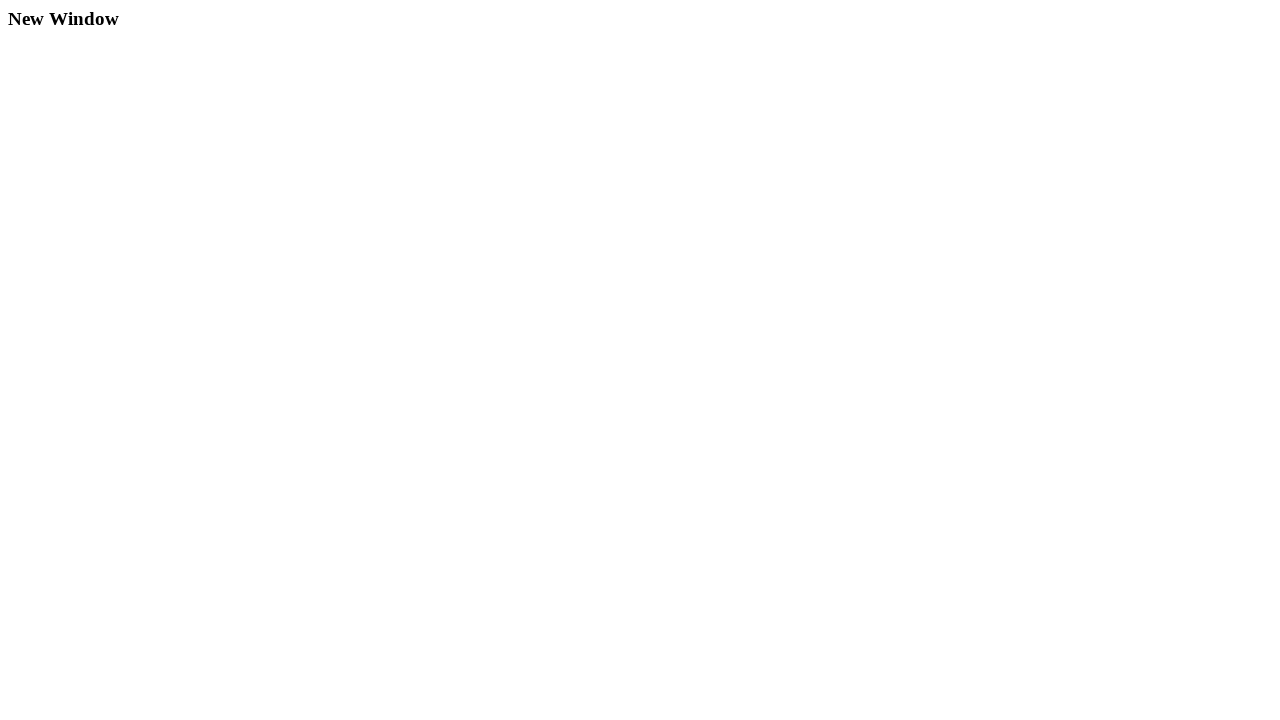

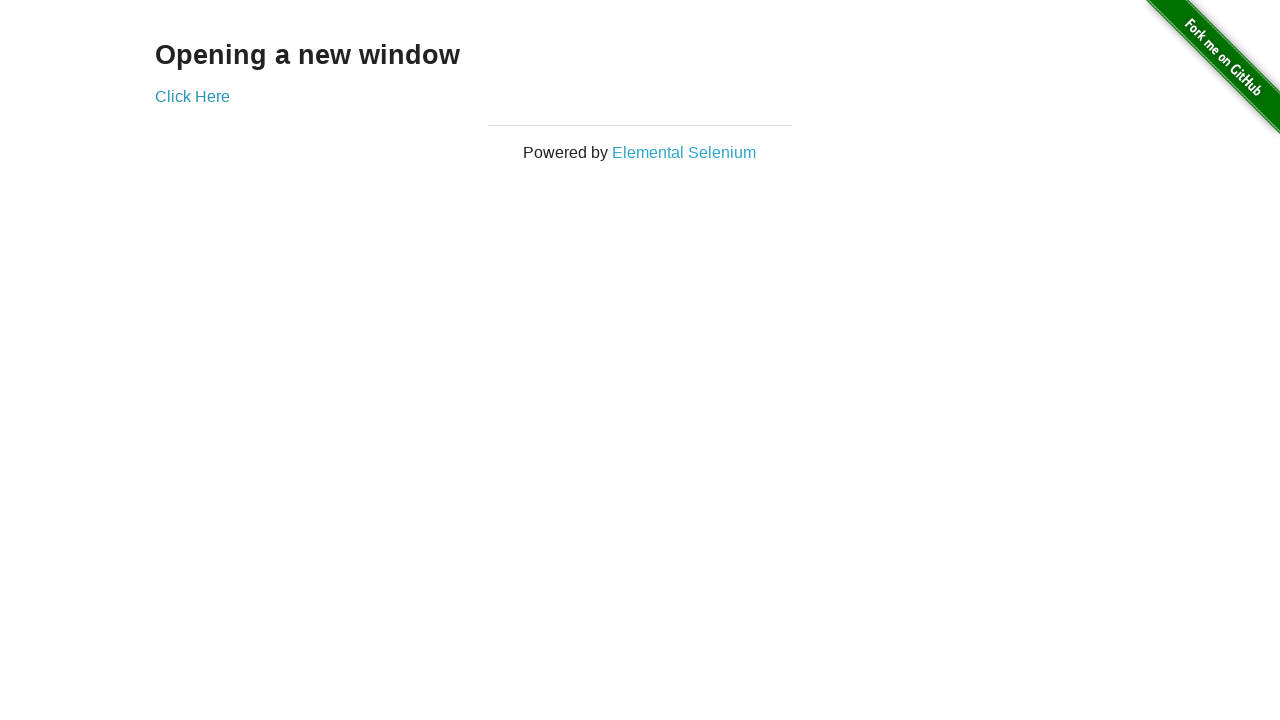